Tests a todo application by checking off multiple list items, adding new todo items, and toggling their completion status

Starting URL: https://lambdatest.github.io/sample-todo-app/

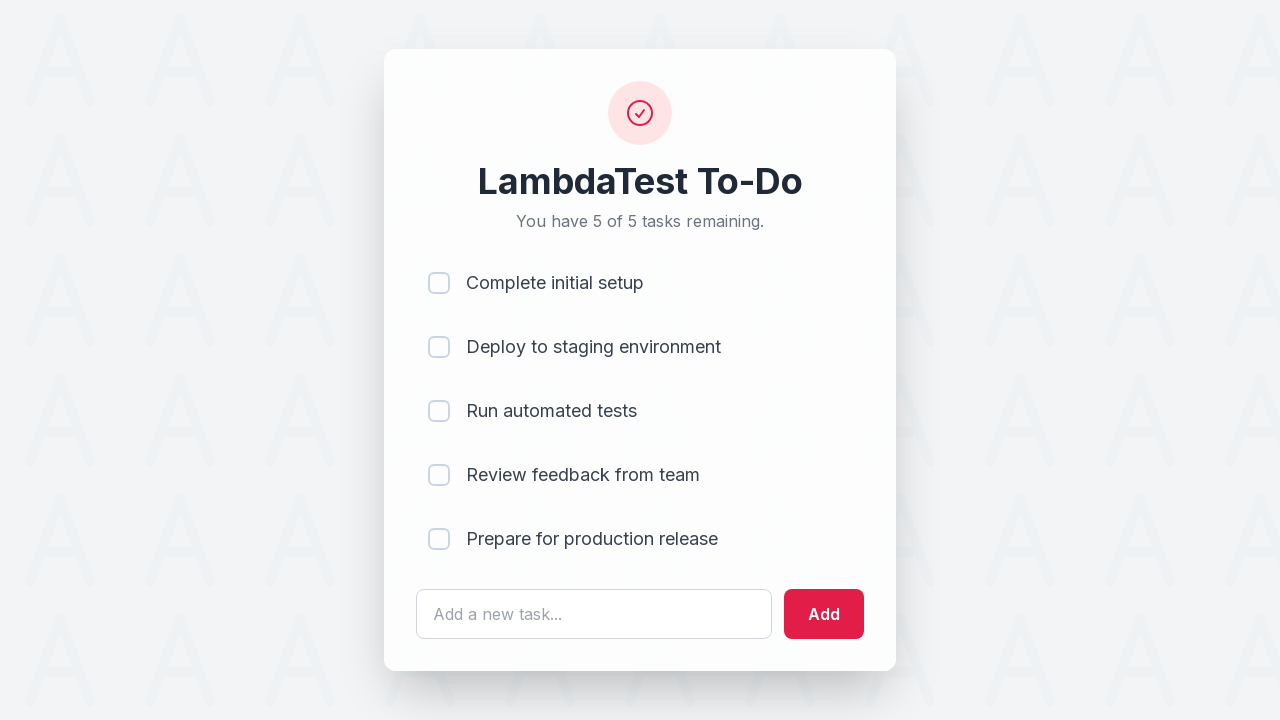

Checked off first todo item (li1) at (439, 283) on input[name='li1']
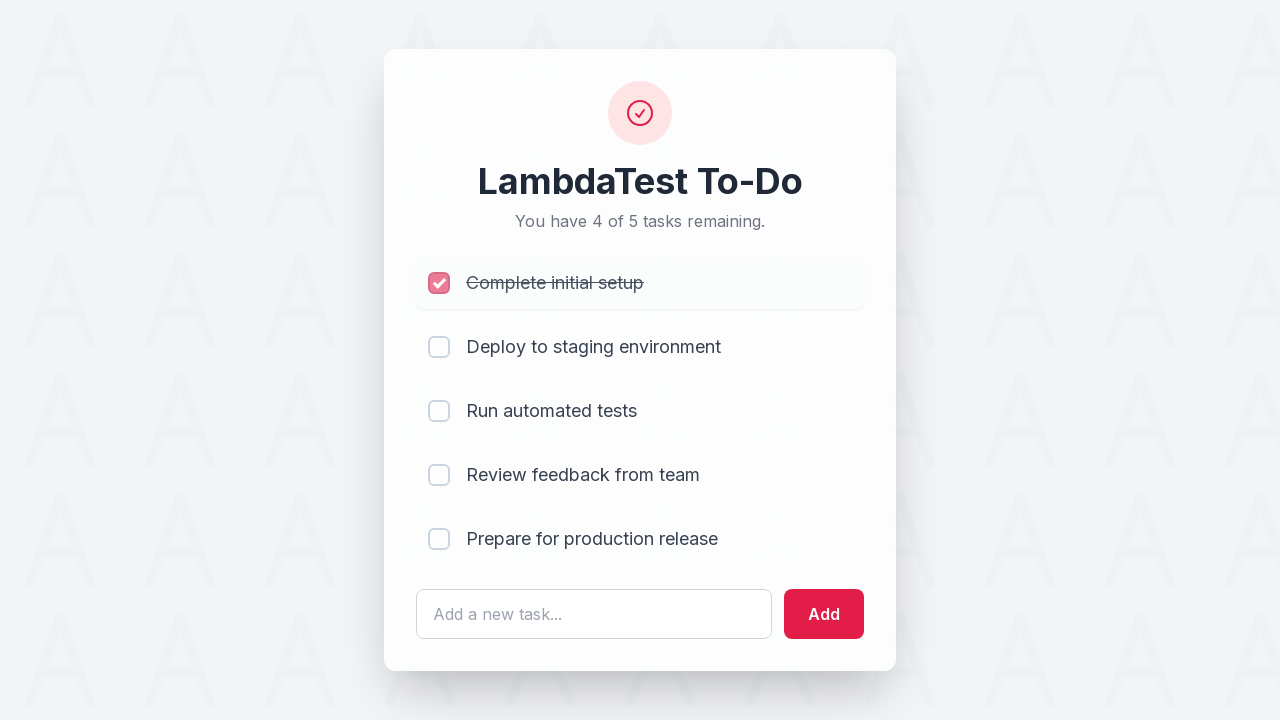

Checked off second todo item (li2) at (439, 347) on input[name='li2']
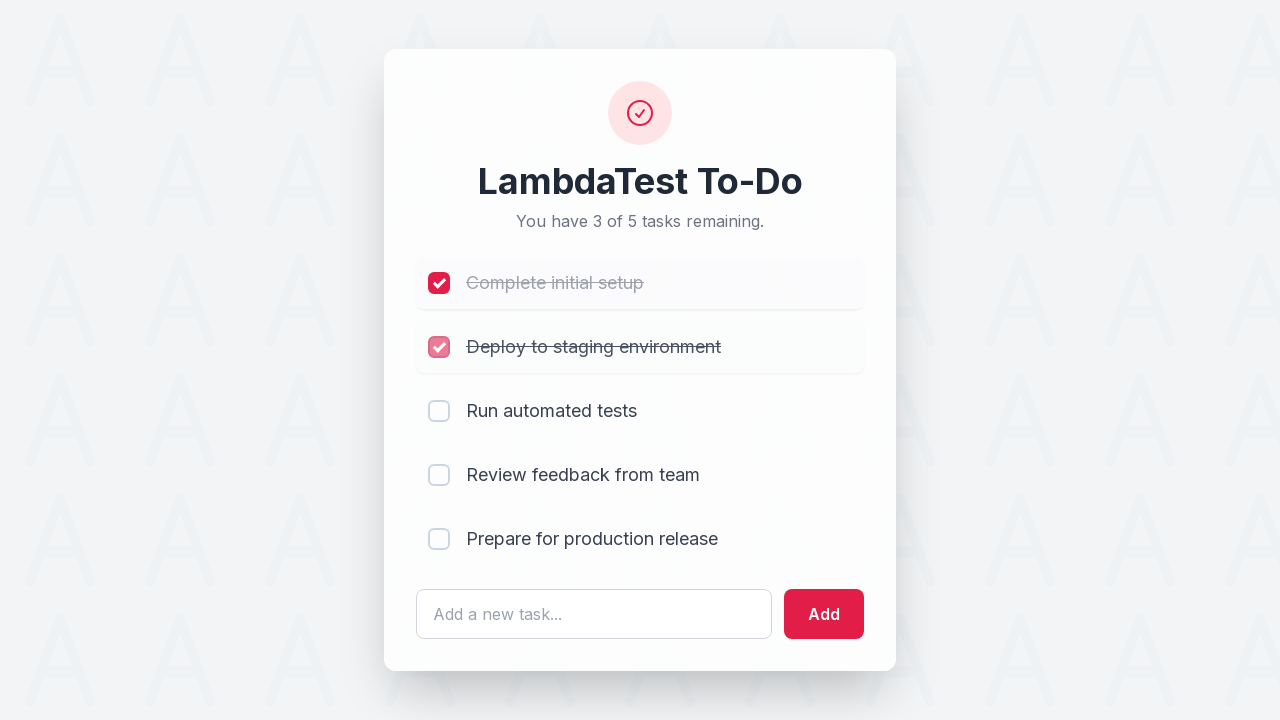

Checked off third todo item (li3) at (439, 411) on input[name='li3']
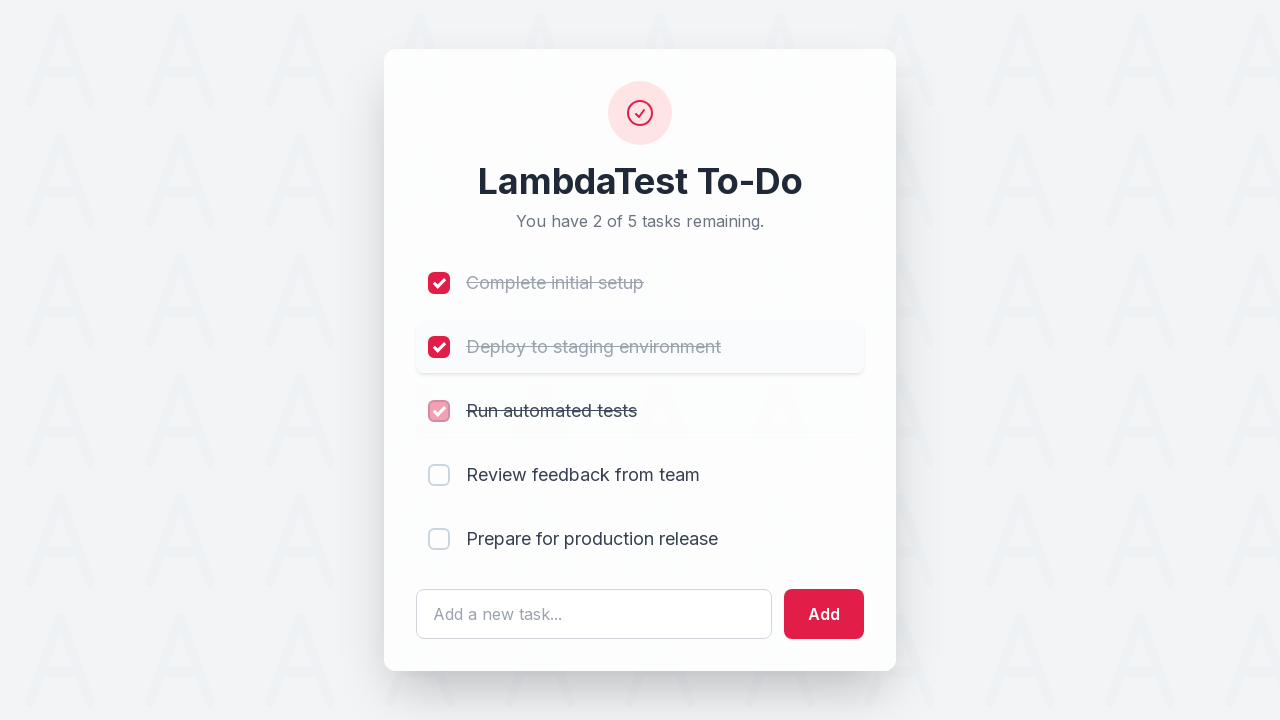

Checked off fourth todo item (li4) at (439, 475) on input[name='li4']
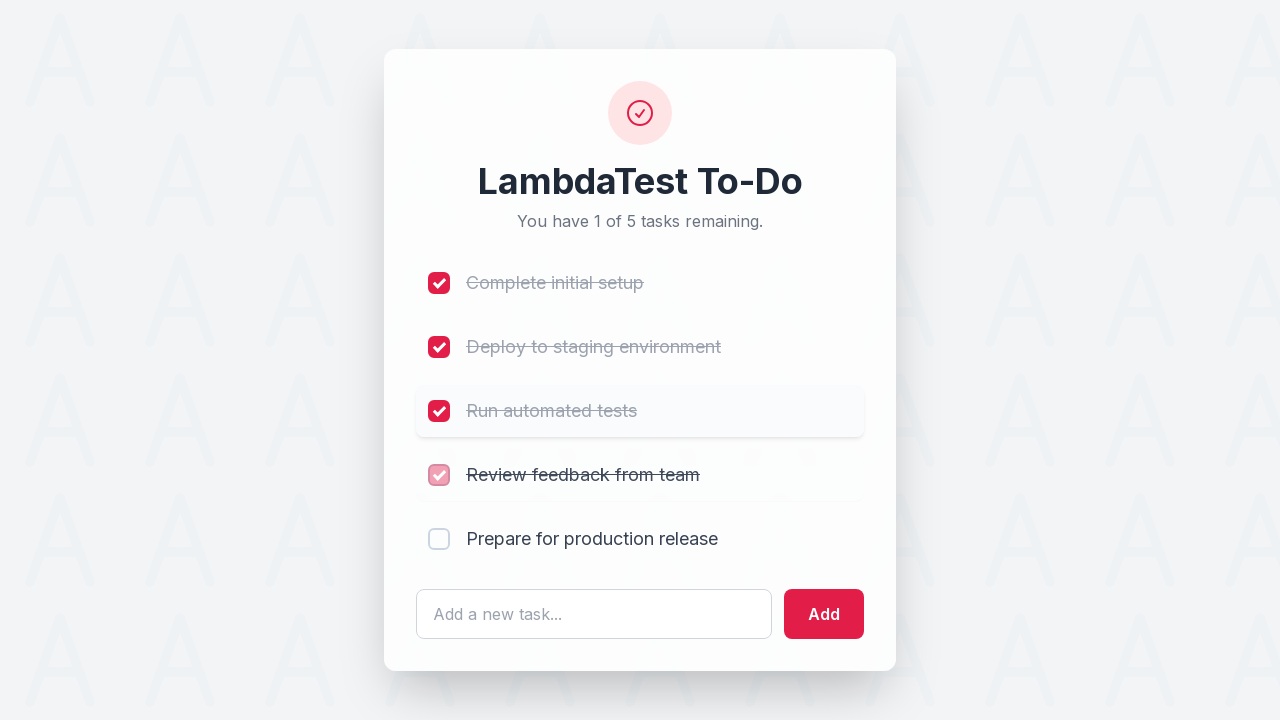

Filled todo input field with 'List Item 6' on #sampletodotext
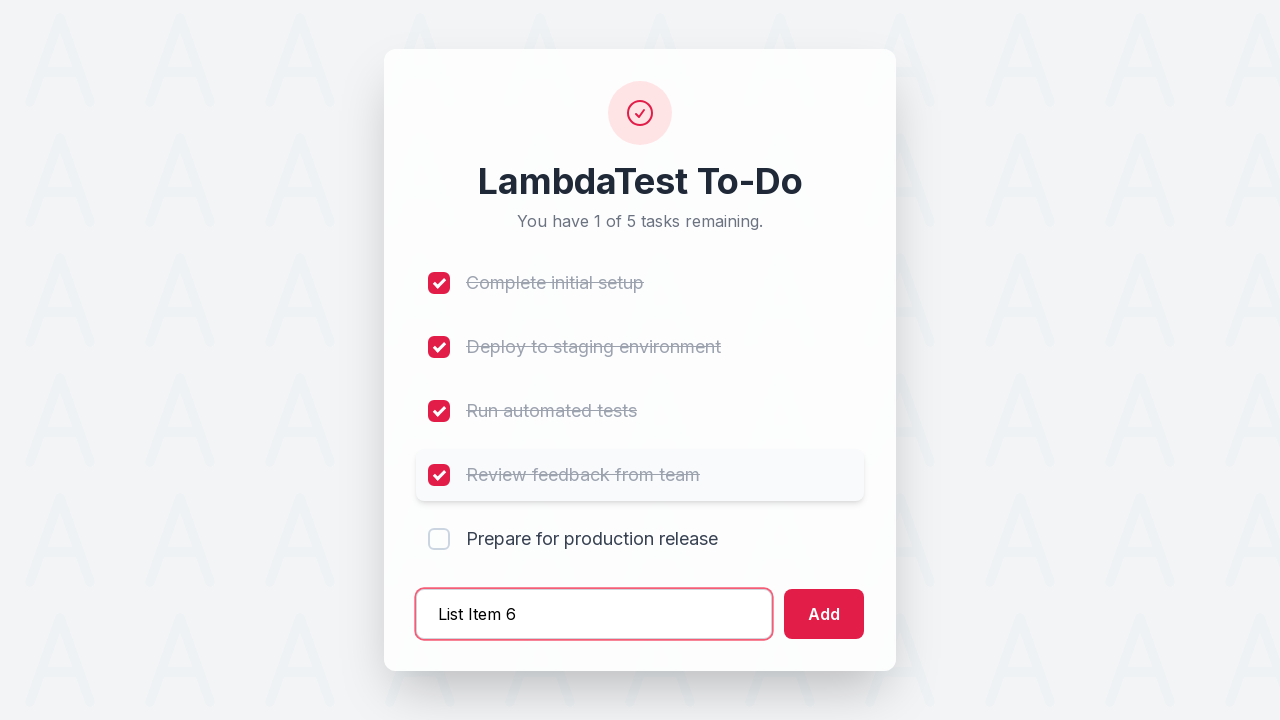

Added new todo item 6 at (824, 614) on #addbutton
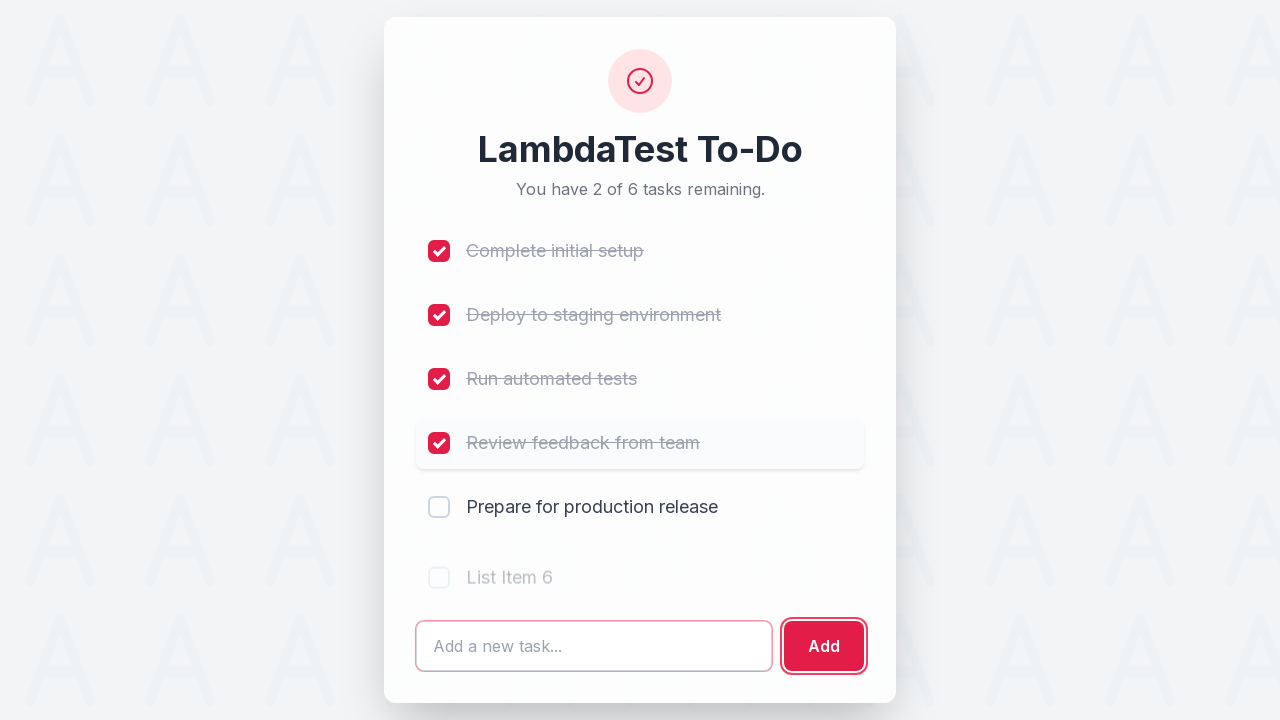

Filled todo input field with 'List Item 7' on #sampletodotext
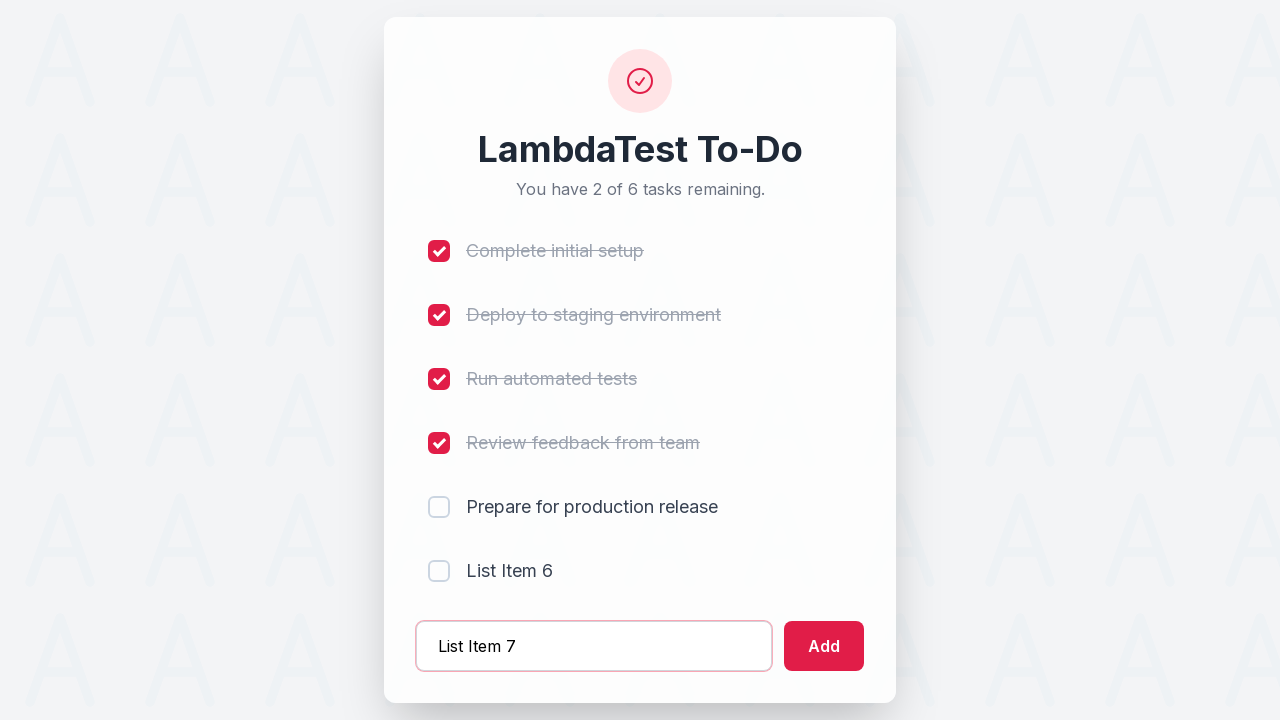

Added new todo item 7 at (824, 646) on #addbutton
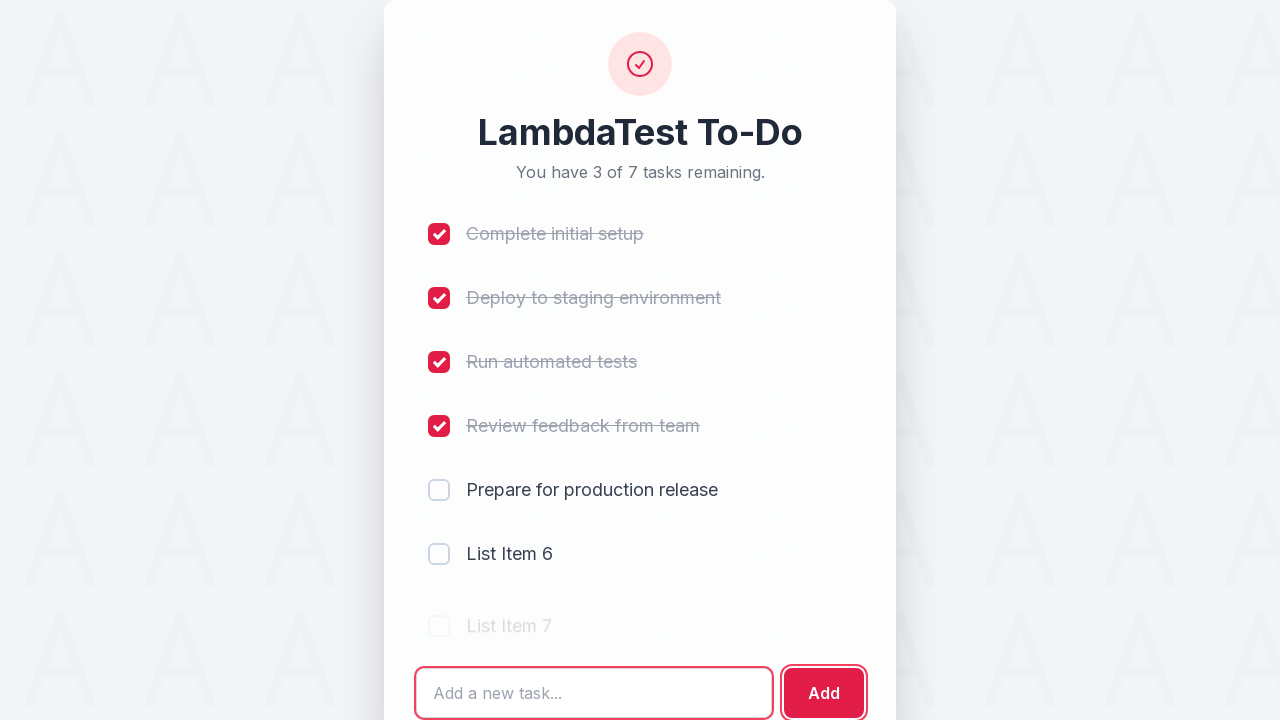

Filled todo input field with 'List Item 8' on #sampletodotext
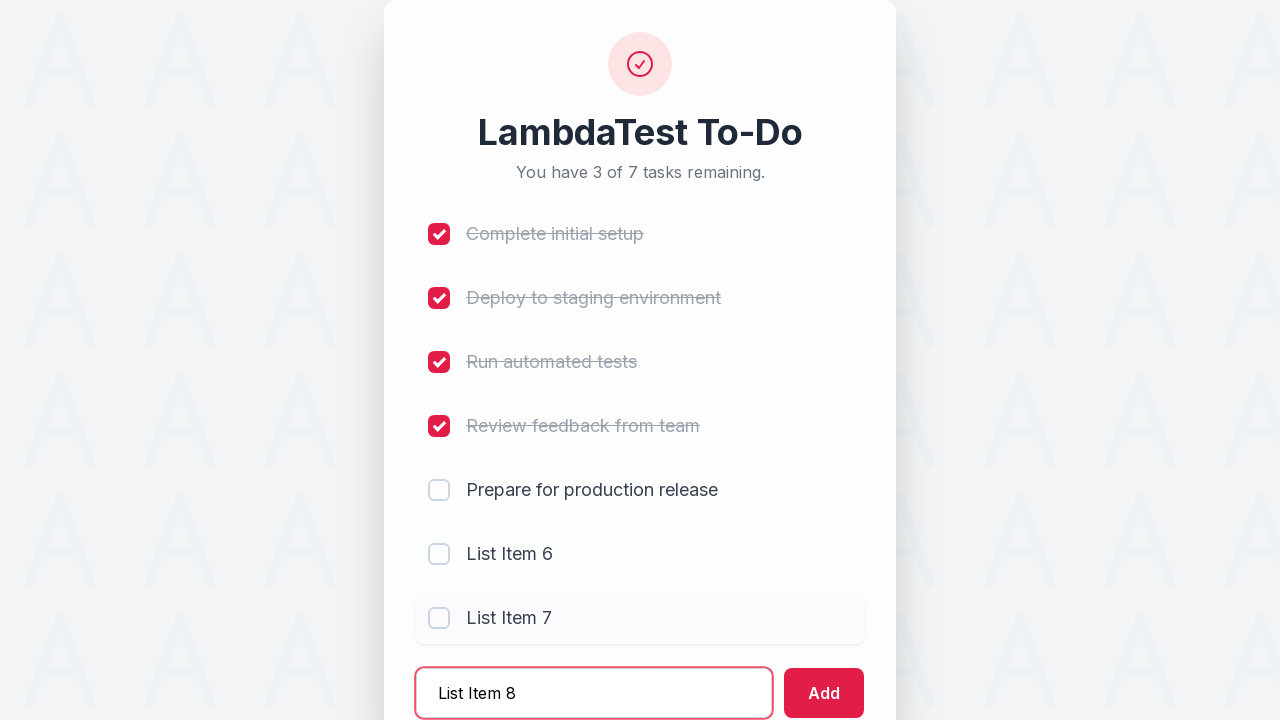

Added new todo item 8 at (824, 693) on #addbutton
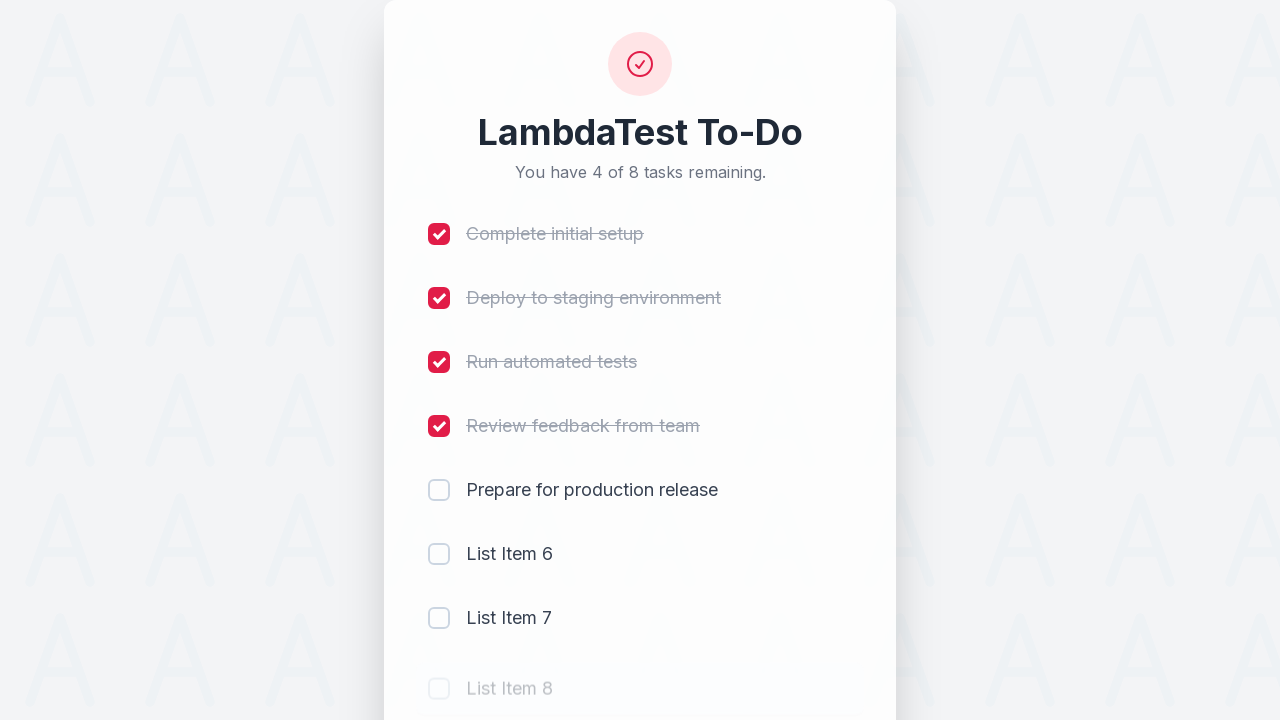

Unchecked todo item li1 at (439, 234) on input[name='li1']
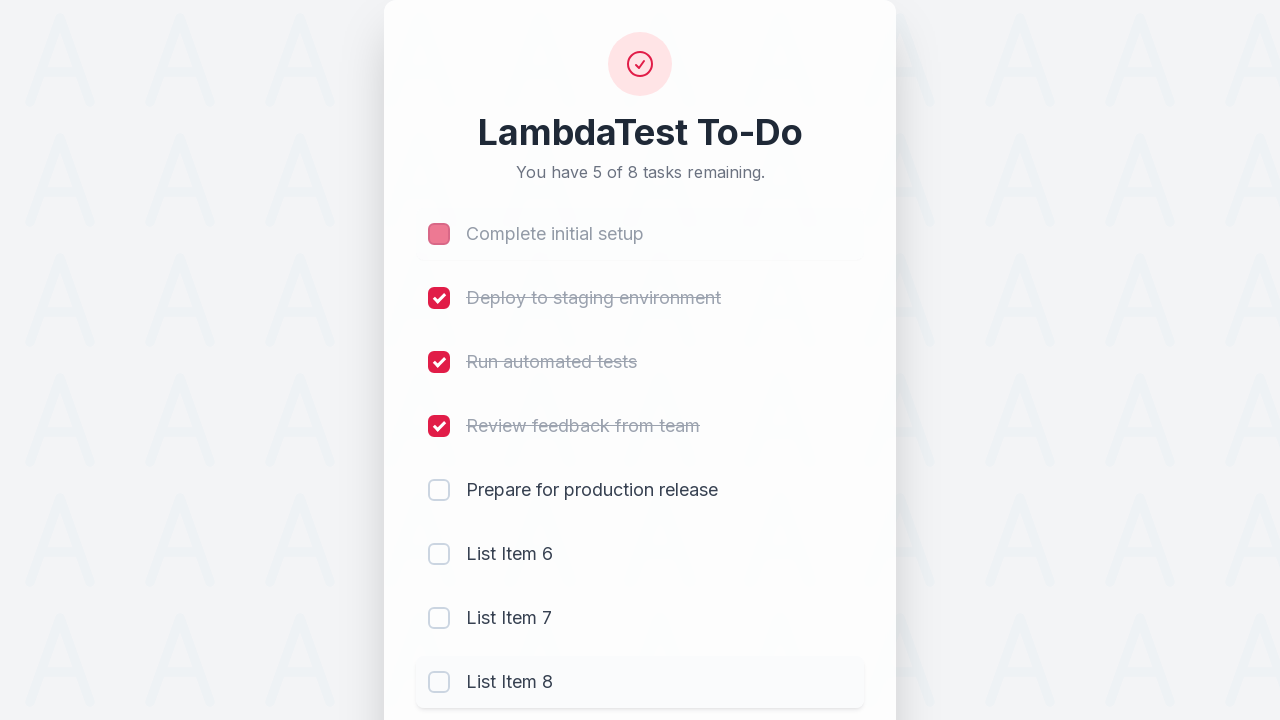

Unchecked todo item li3 at (439, 362) on input[name='li3']
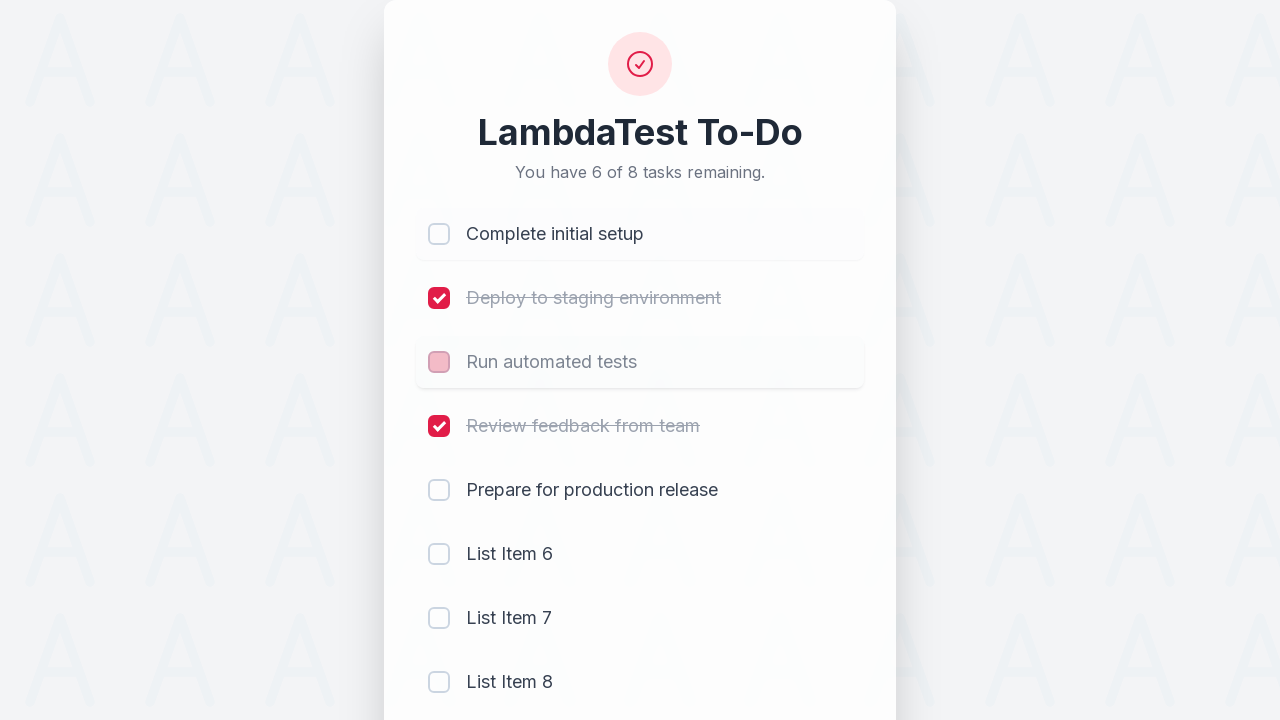

Checked off todo item li7 at (439, 618) on input[name='li7']
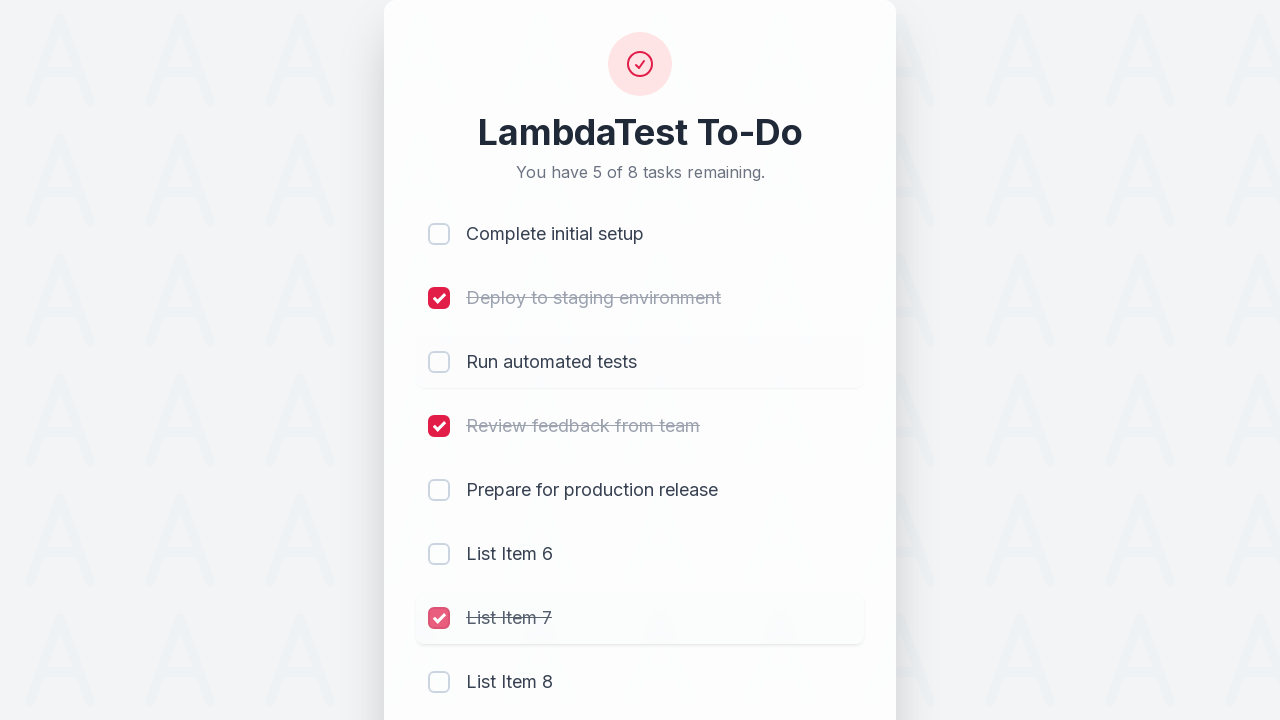

Checked off todo item li8 at (439, 682) on input[name='li8']
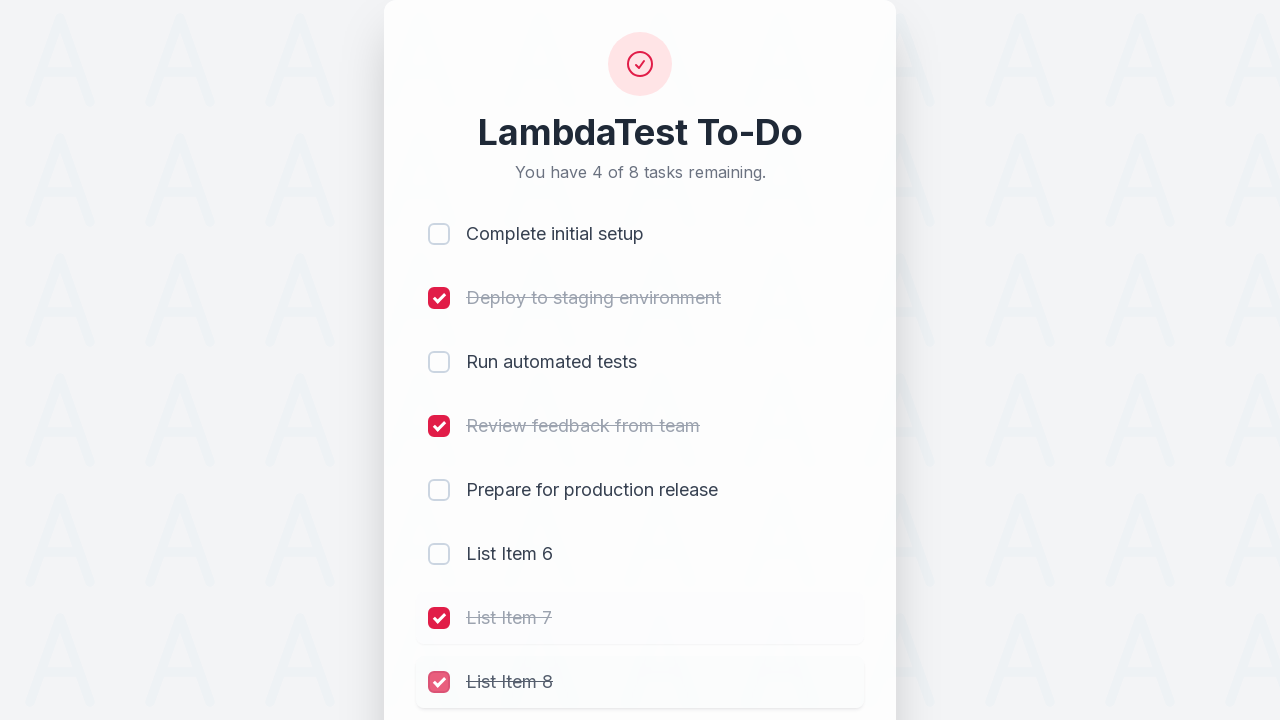

Filled todo input field with 'Get Taste of Lambda and Stick to It' on #sampletodotext
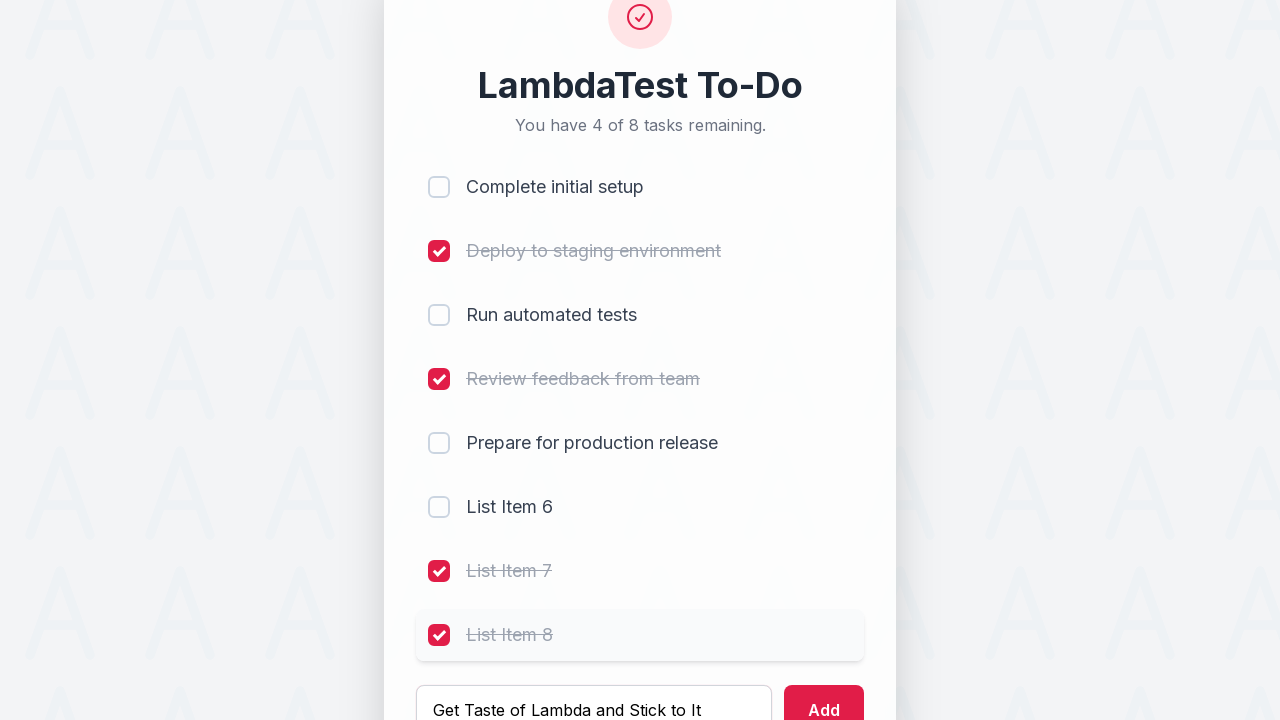

Added new todo item 'Get Taste of Lambda and Stick to It' at (824, 695) on #addbutton
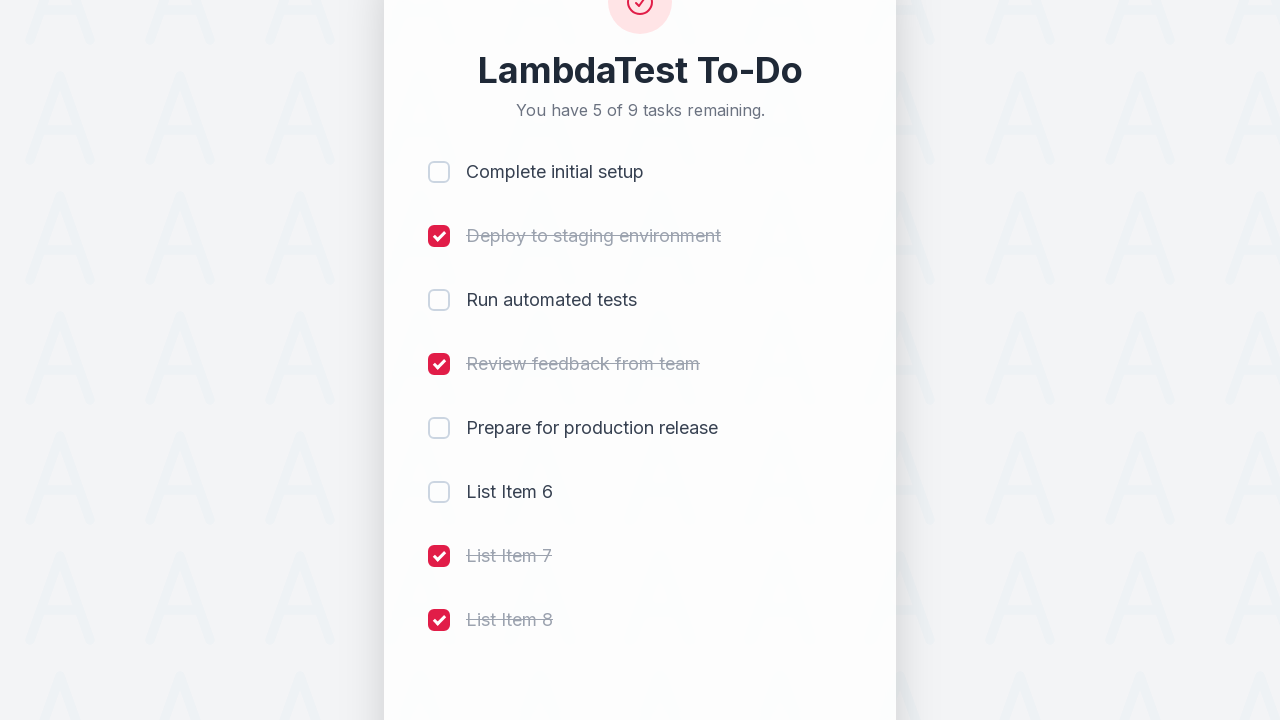

Checked off newly added todo item li9 at (439, 588) on input[name='li9']
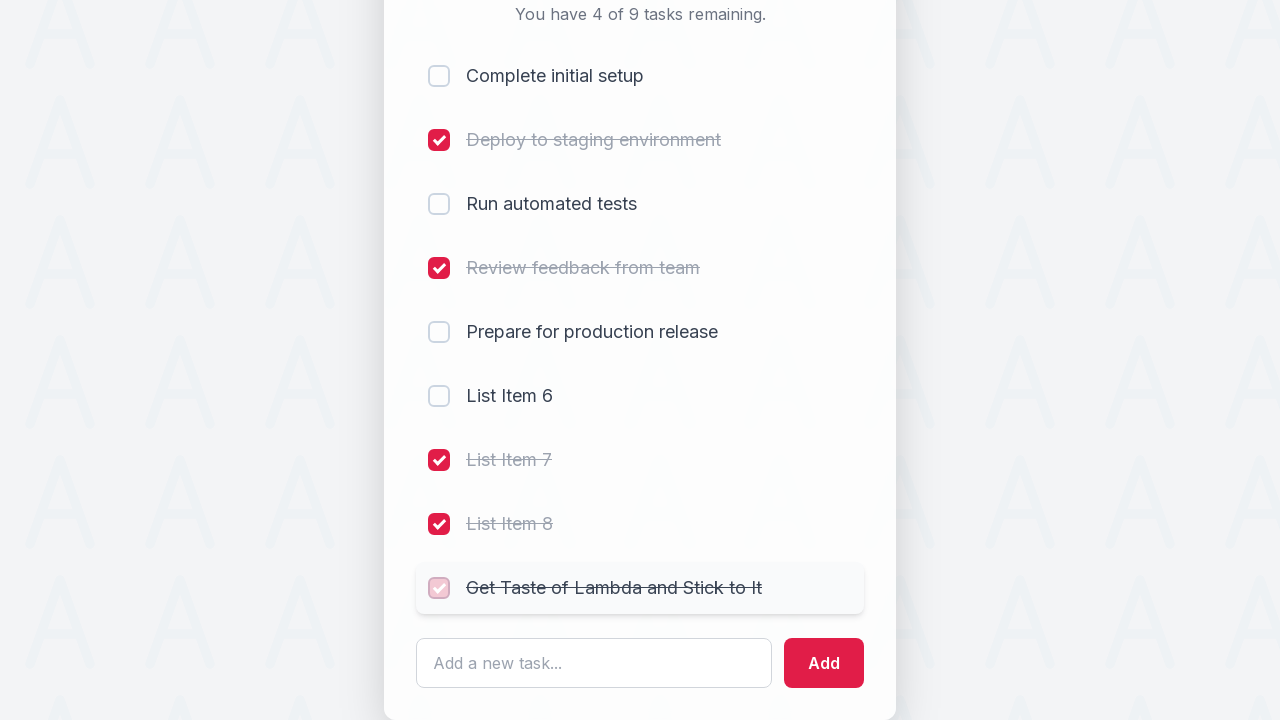

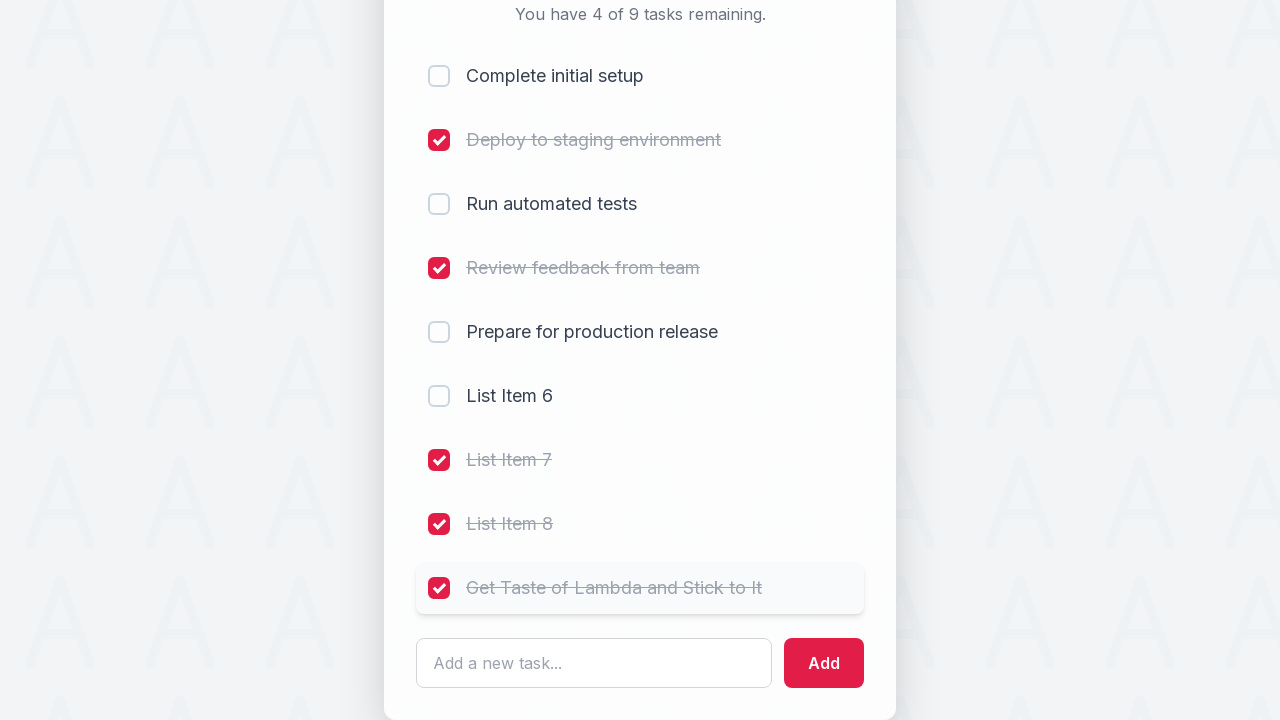